Tests opting out of A/B tests by adding an Optimizely opt-out cookie, verifying that the page initially shows A/B test content, then after adding the cookie and refreshing, shows the opt-out version.

Starting URL: http://the-internet.herokuapp.com/abtest

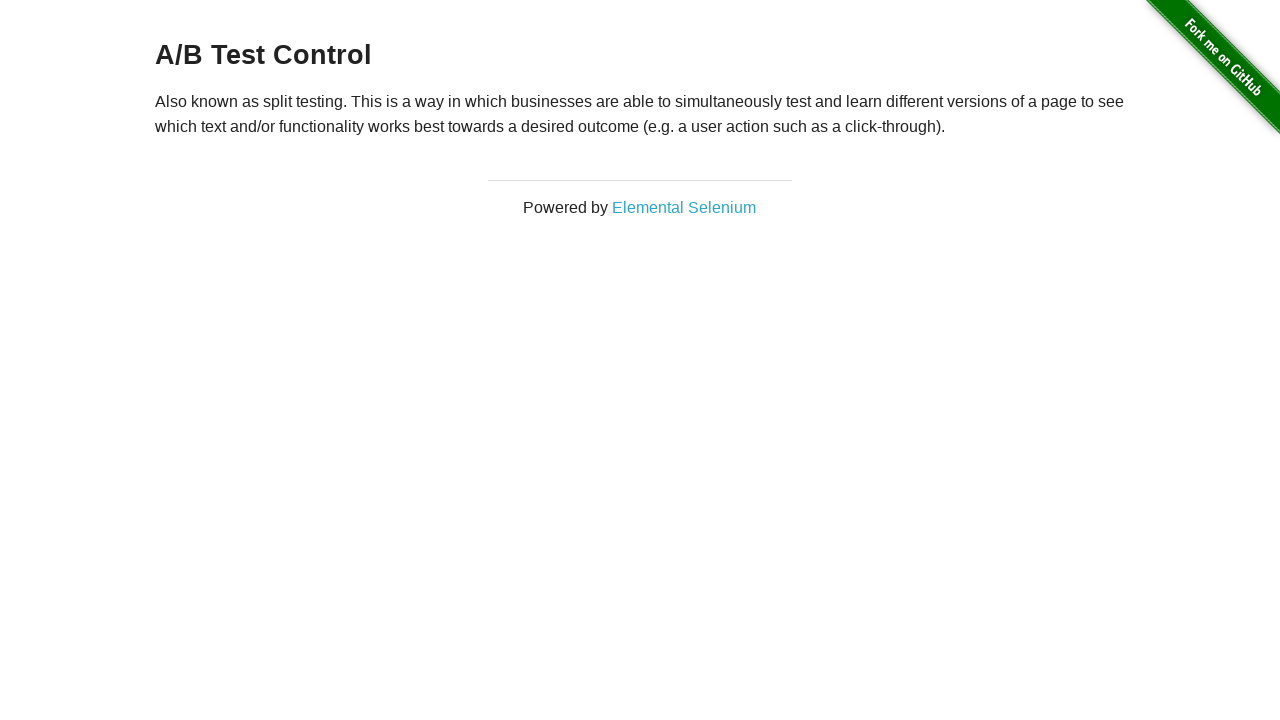

Retrieved heading text from A/B test page
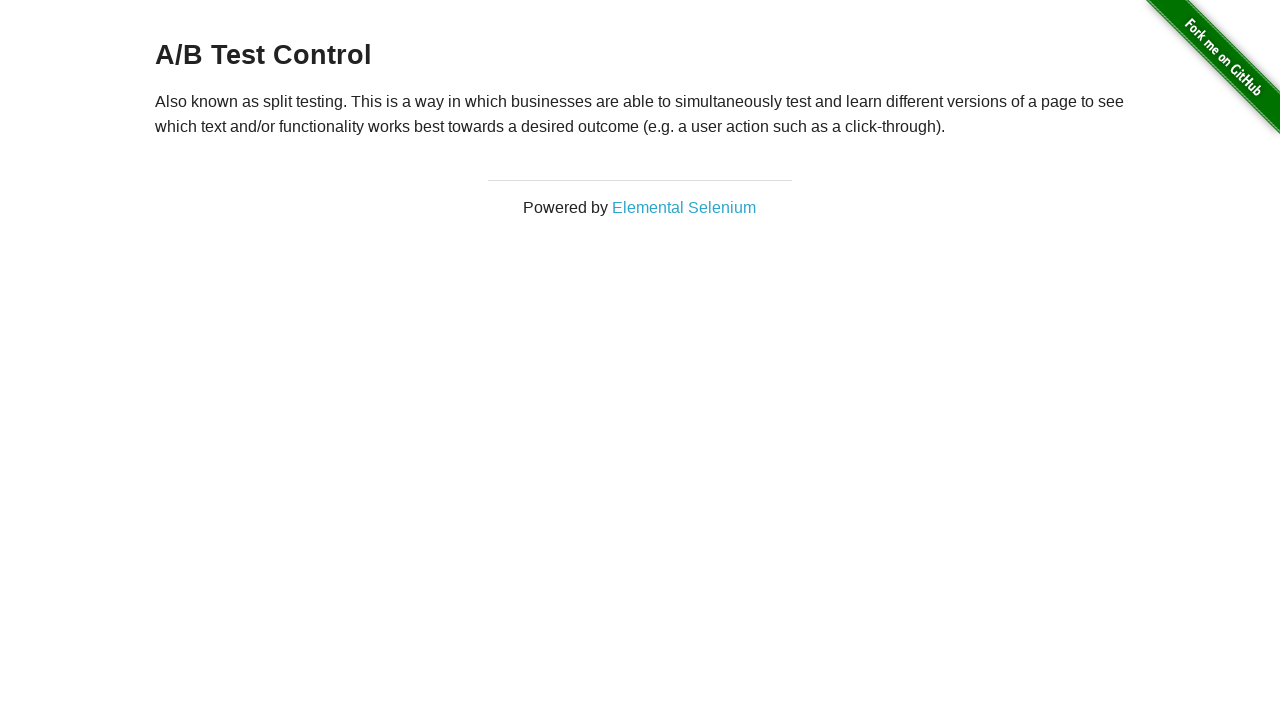

Verified page shows A/B test content (Control or Variation 1)
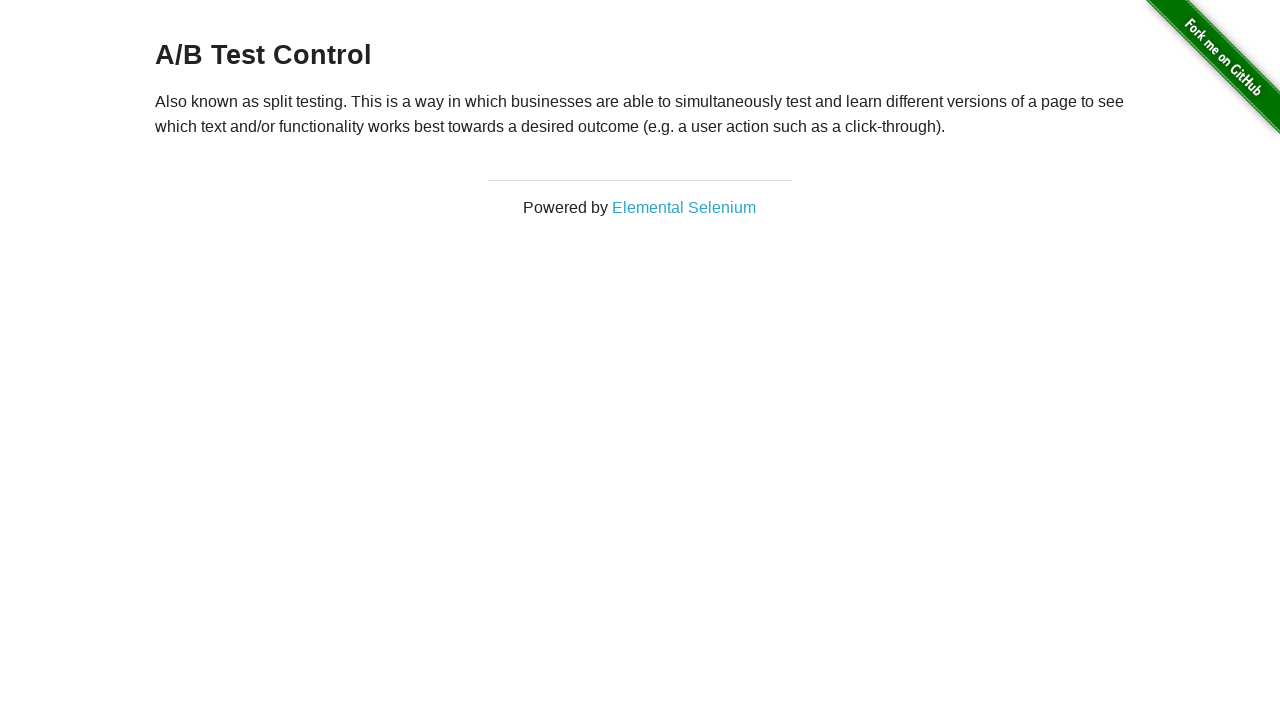

Added Optimizely opt-out cookie to context
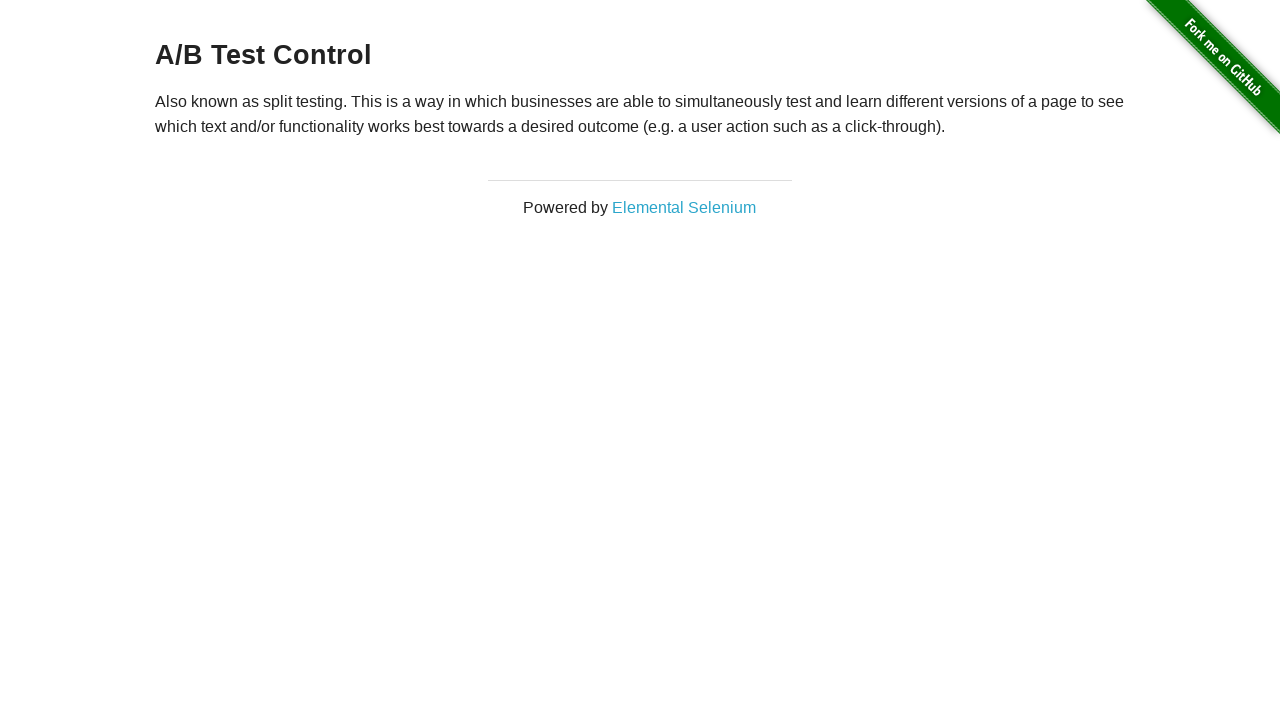

Reloaded page after adding opt-out cookie
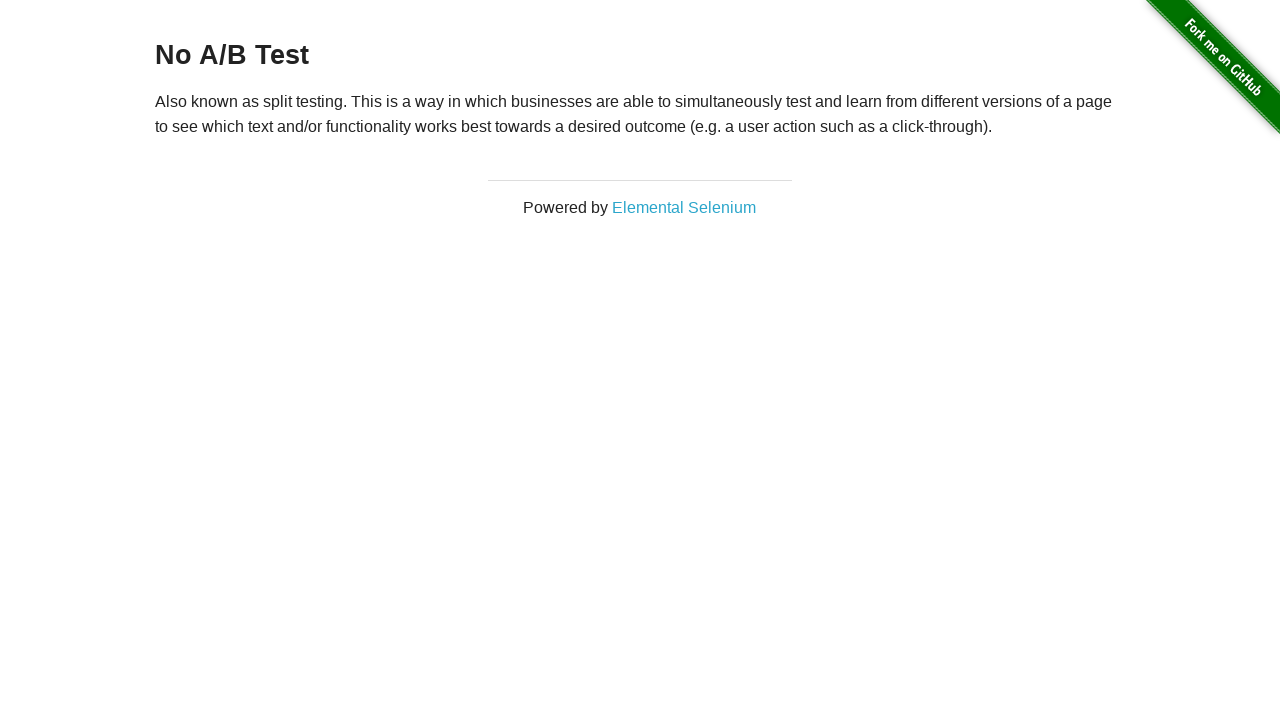

Retrieved heading text from refreshed page
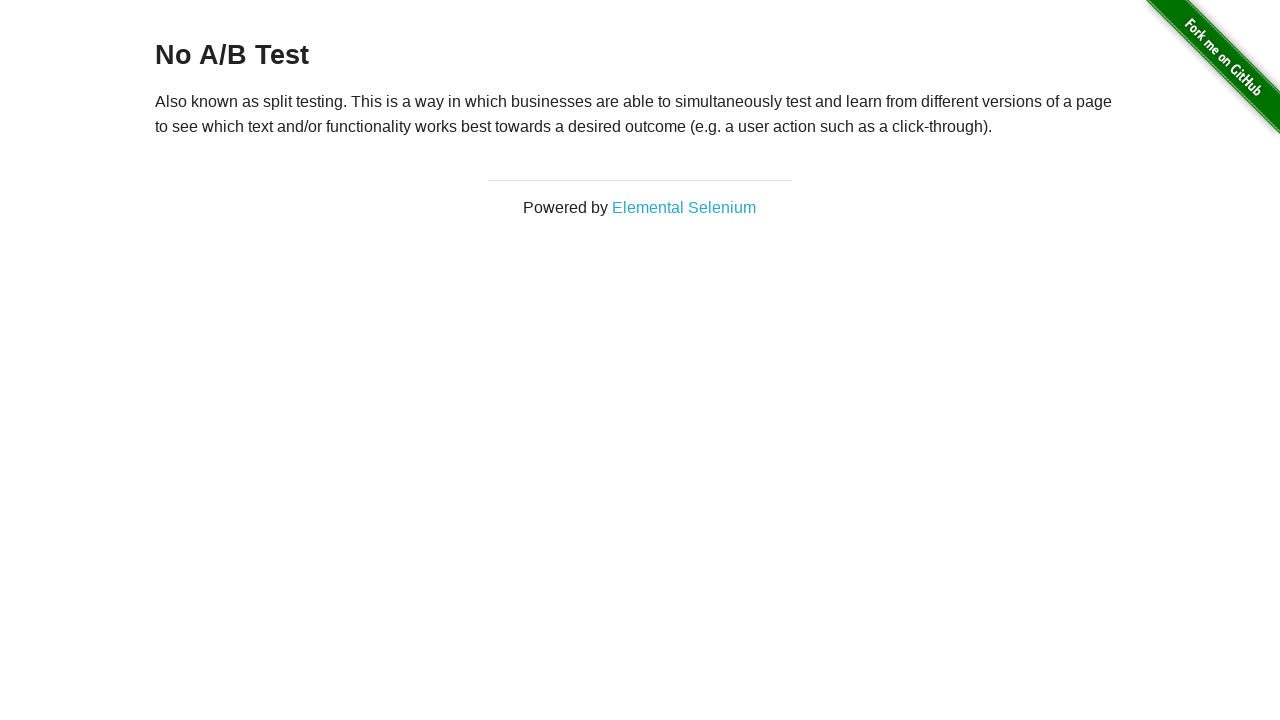

Verified page shows opt-out version (No A/B Test)
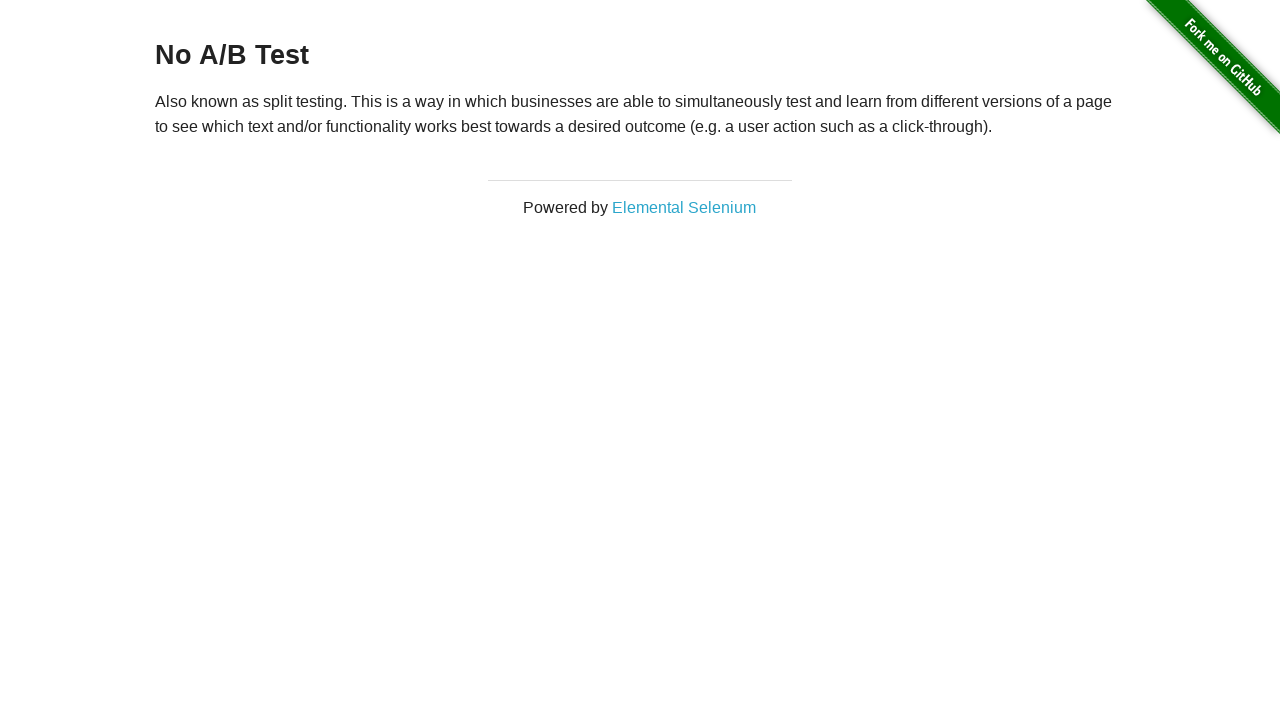

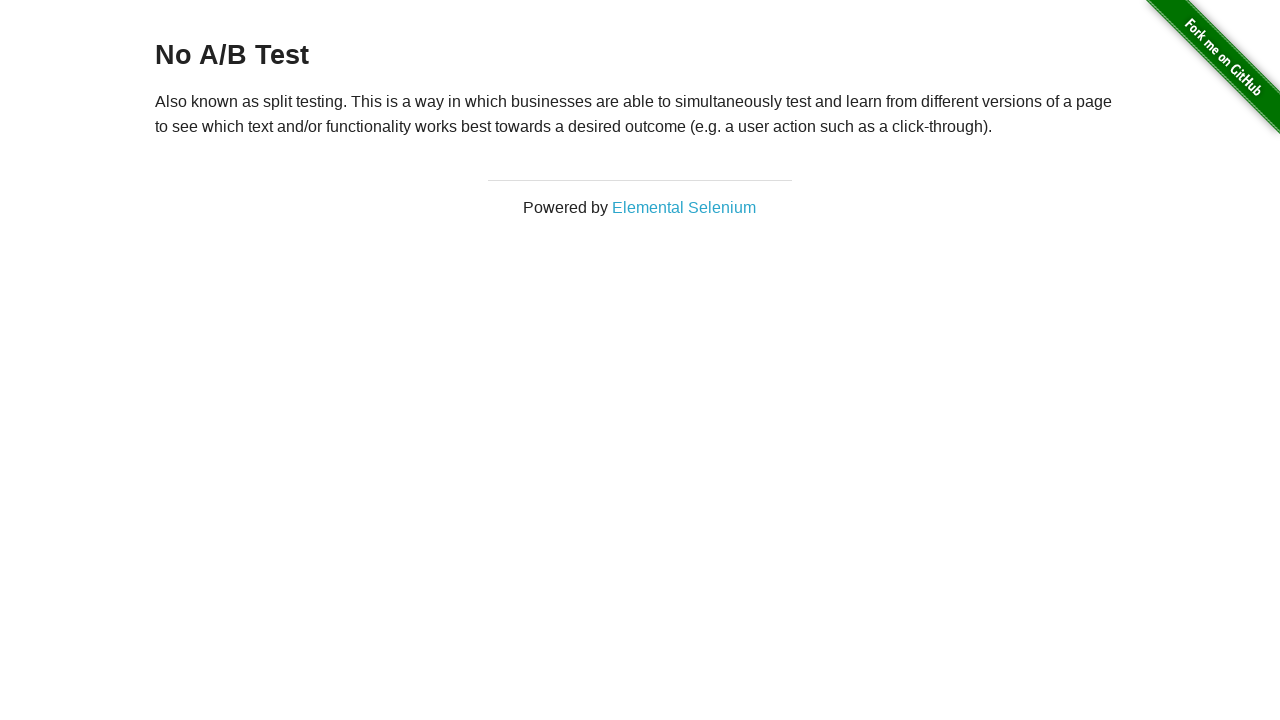